Tests A/B test opt-out by first visiting the main site, adding the opt-out cookie, then navigating to the A/B test page and verifying the heading shows "No A/B Test"

Starting URL: http://the-internet.herokuapp.com

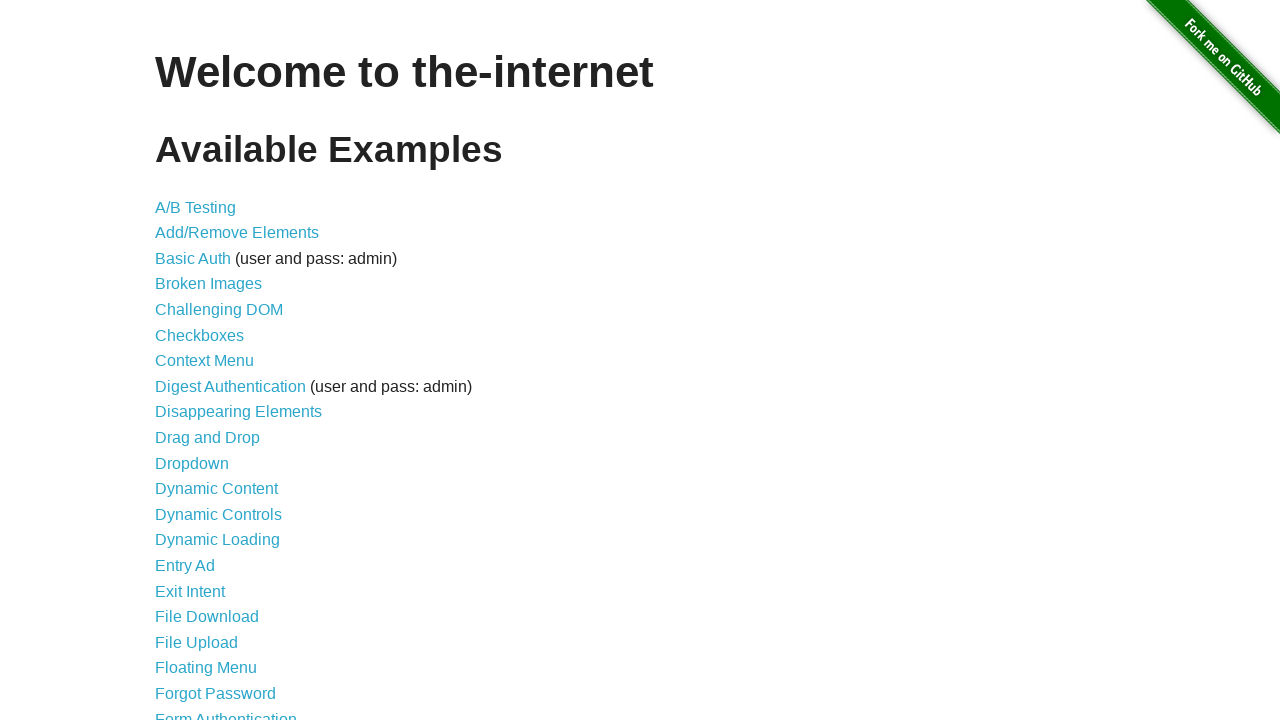

Added optimizelyOptOut cookie to opt out of A/B test
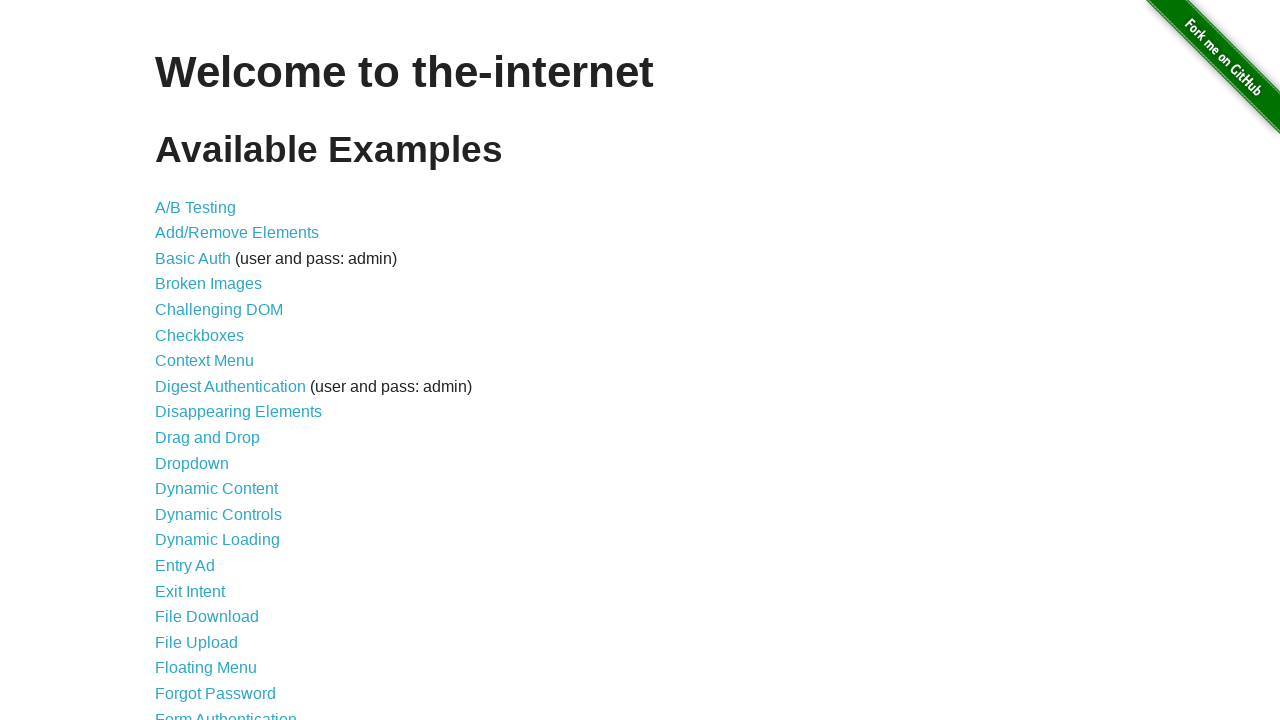

Navigated to A/B test page
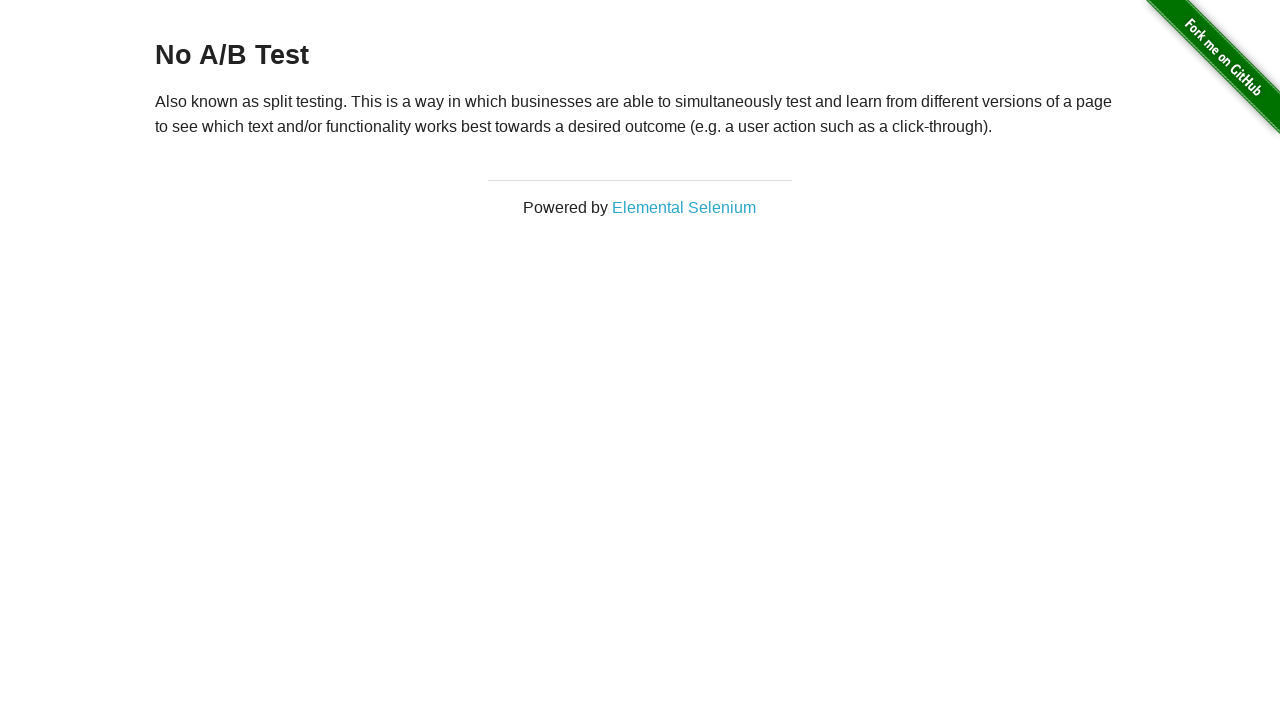

Retrieved heading text content
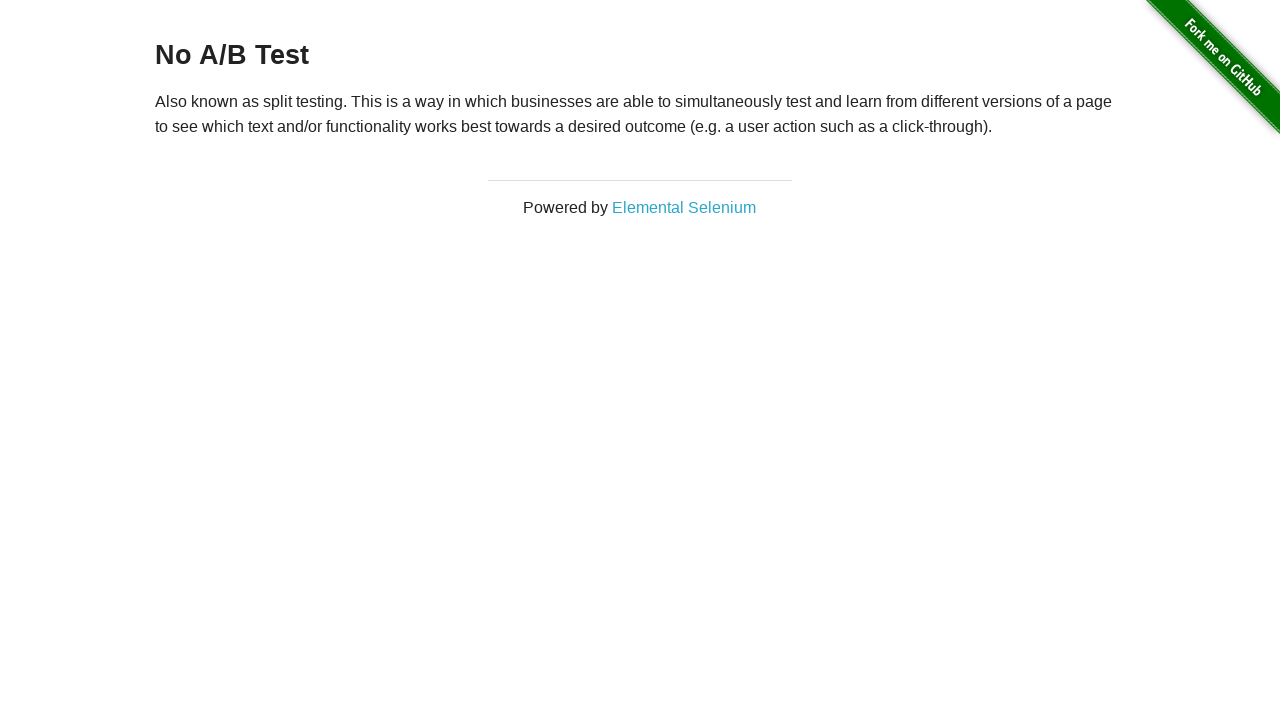

Verified heading starts with 'No A/B Test' - opt-out successful
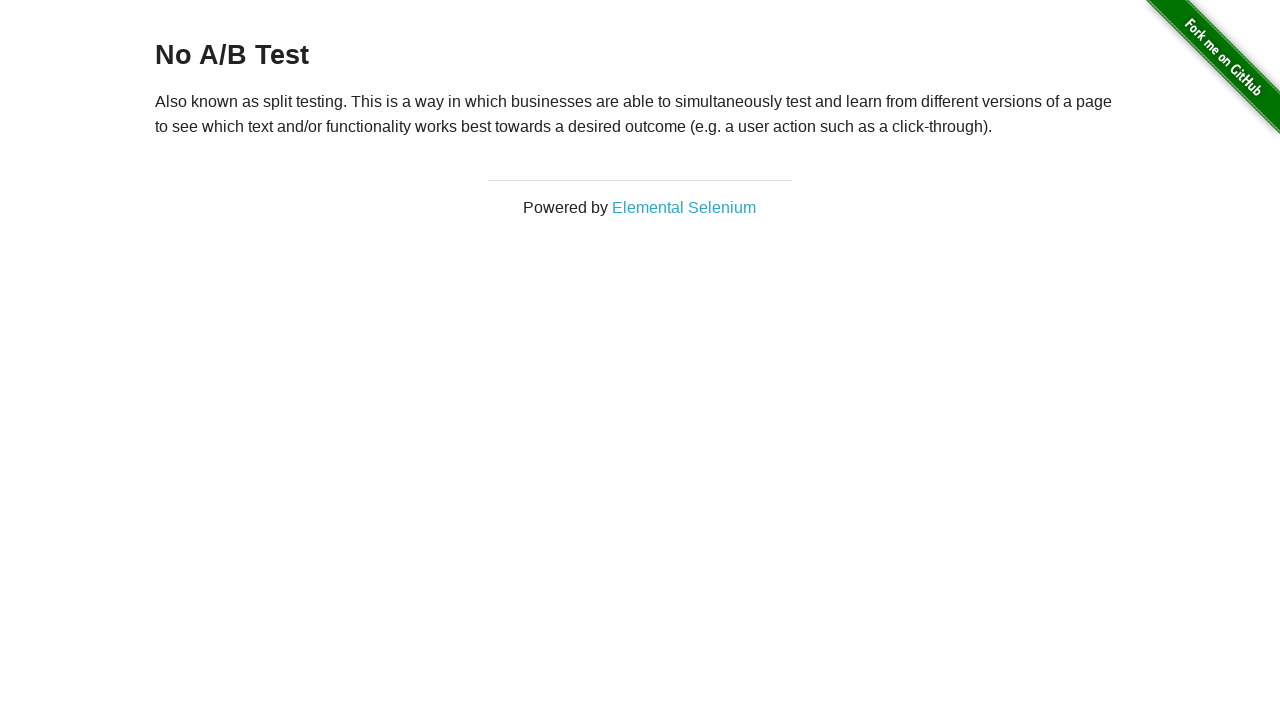

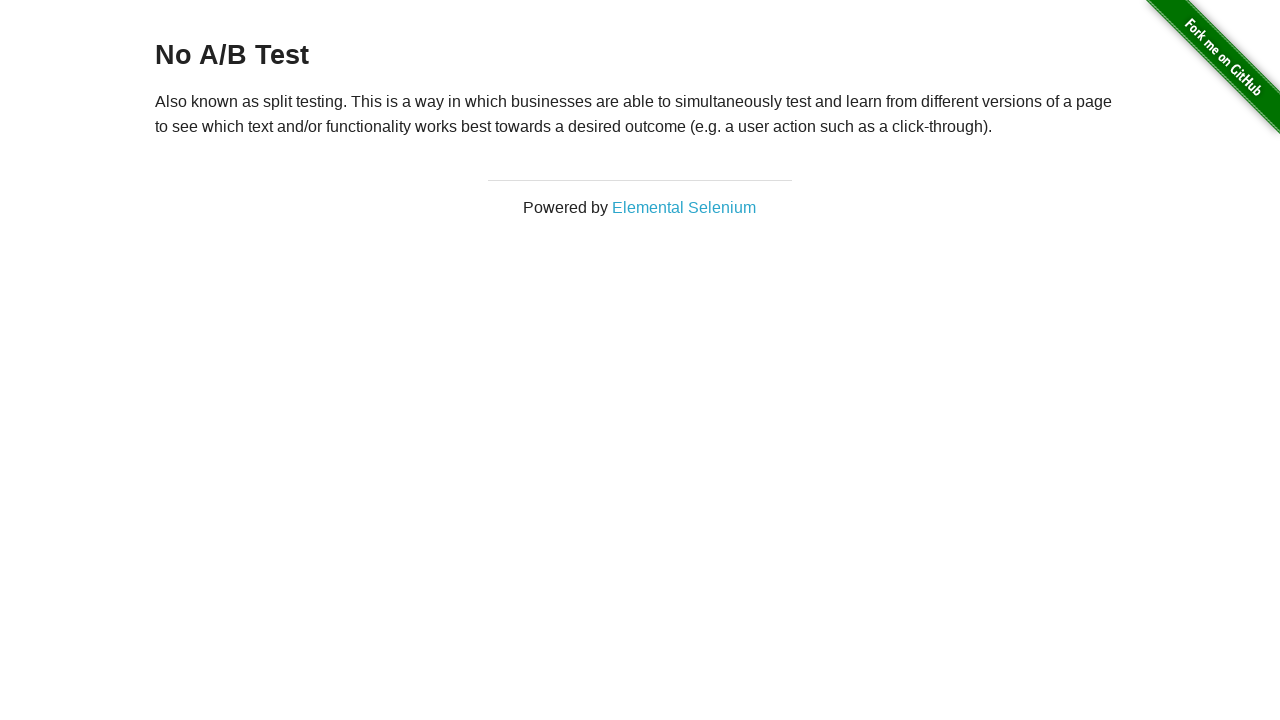